Tests a contact form by filling in name, email, phone, and address fields on a test automation practice site

Starting URL: https://testautomationpractice.blogspot.com/

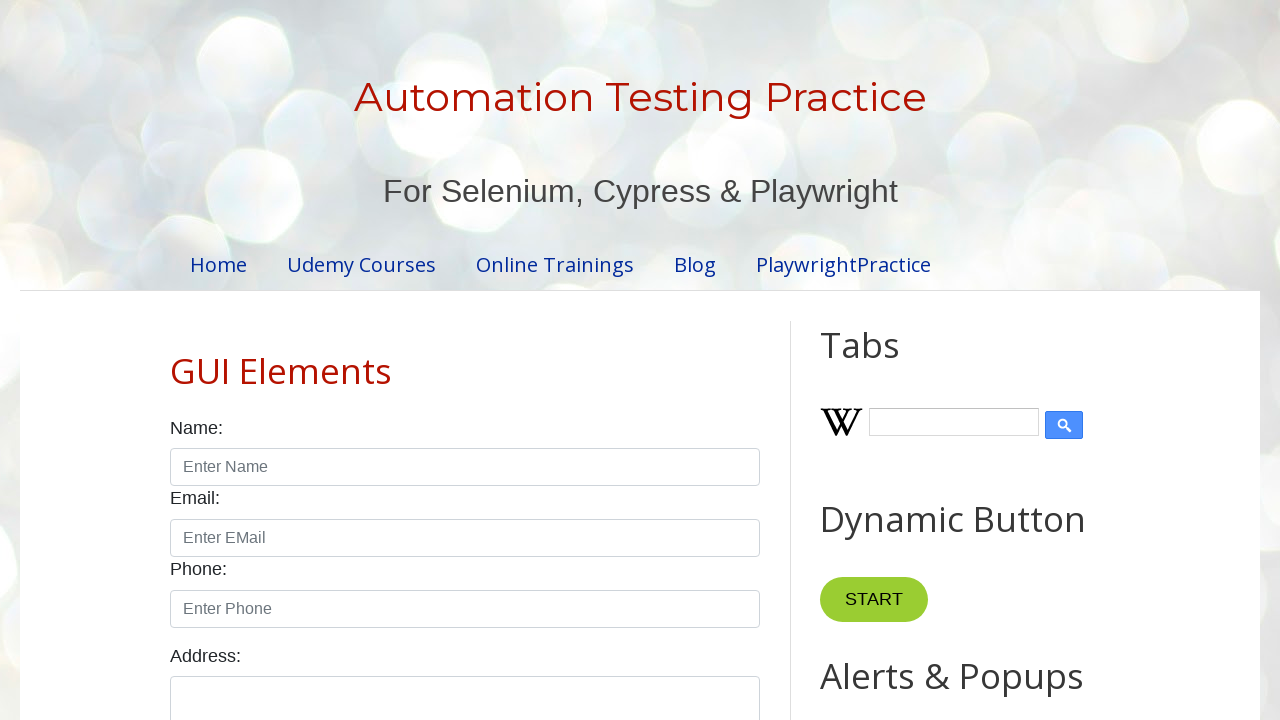

Filled name field with 'John Martinez' on input#name
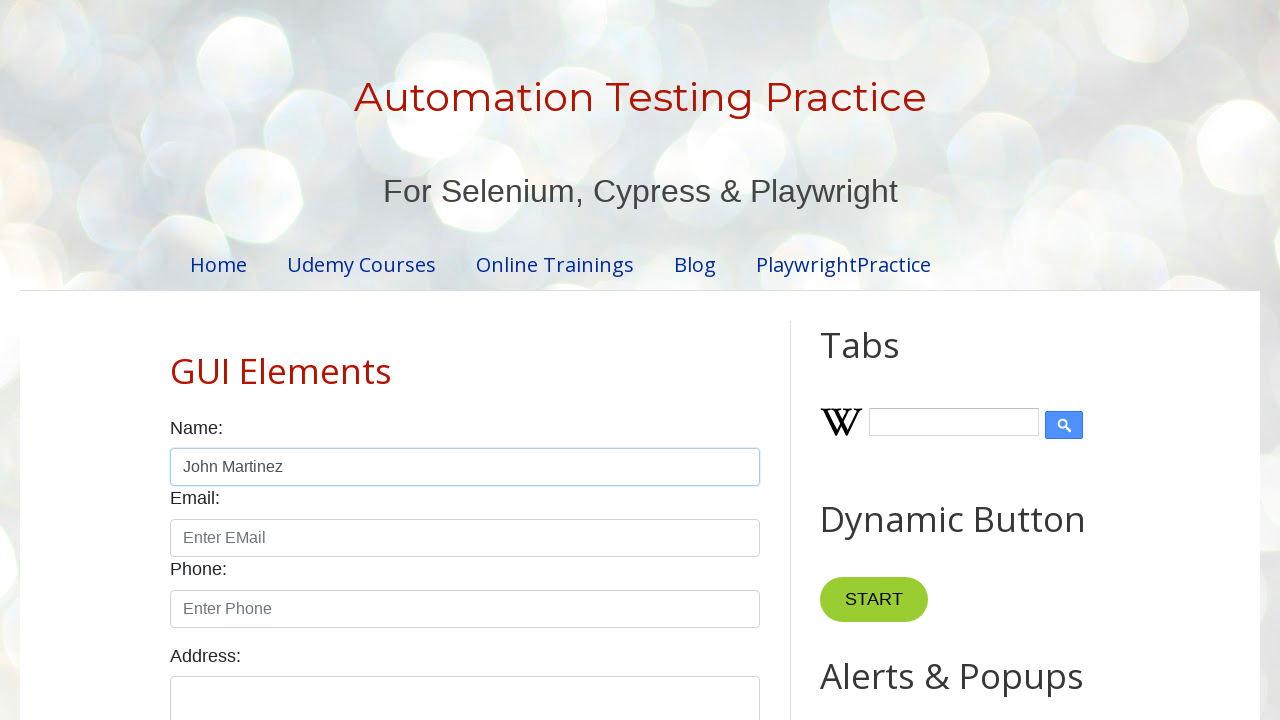

Filled email field with 'john.martinez@example.com' on input#email
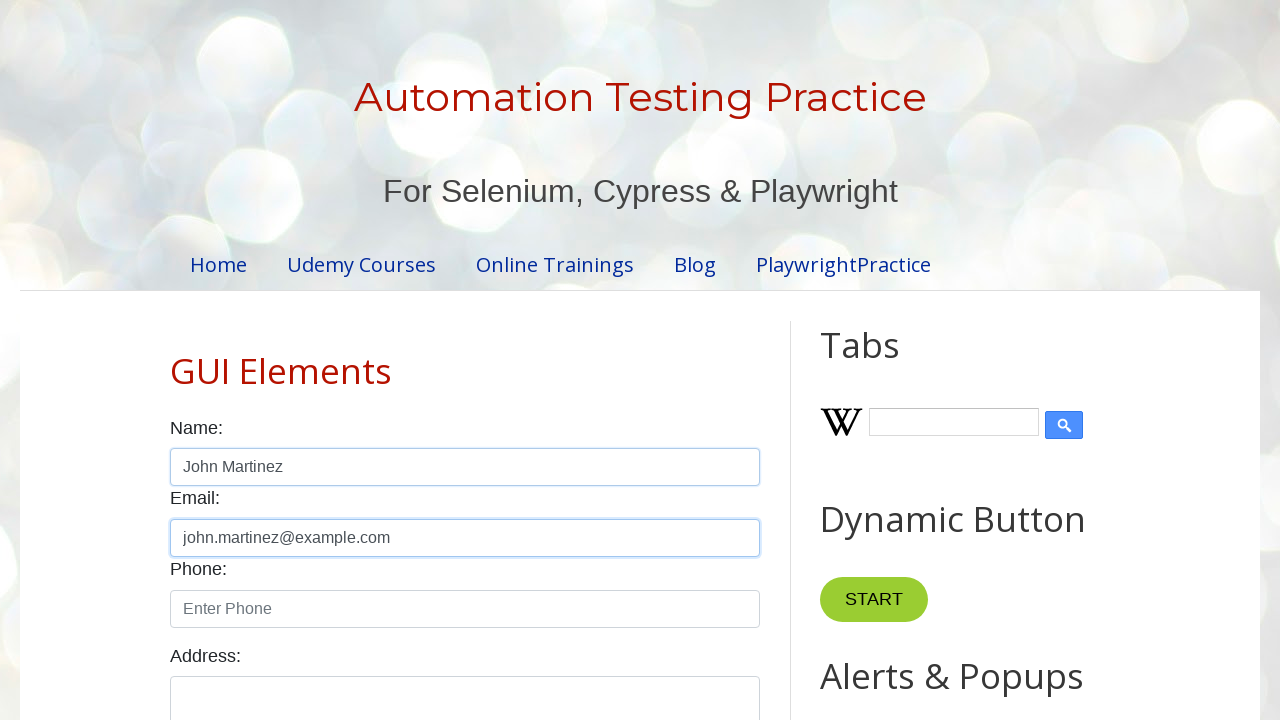

Filled phone field with '5551234567' on input#phone
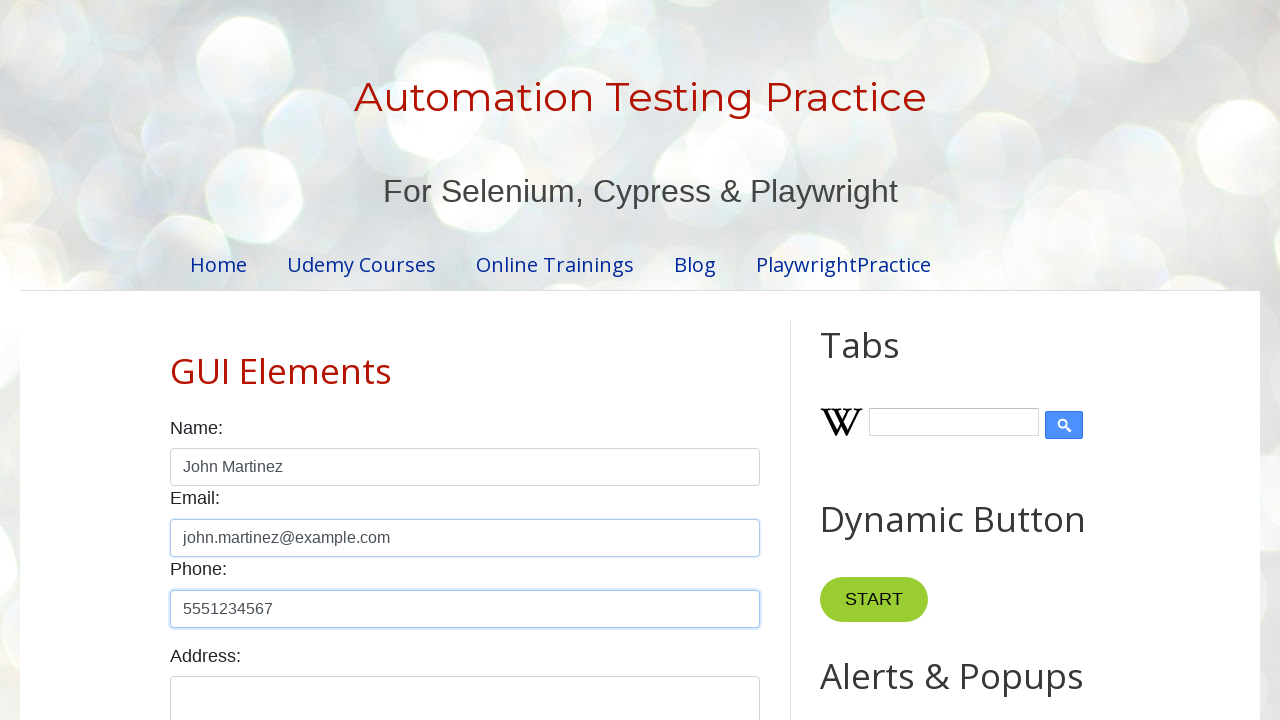

Filled address field with '742 Evergreen Terrace, Springfield, IL 62701' on textarea#textarea
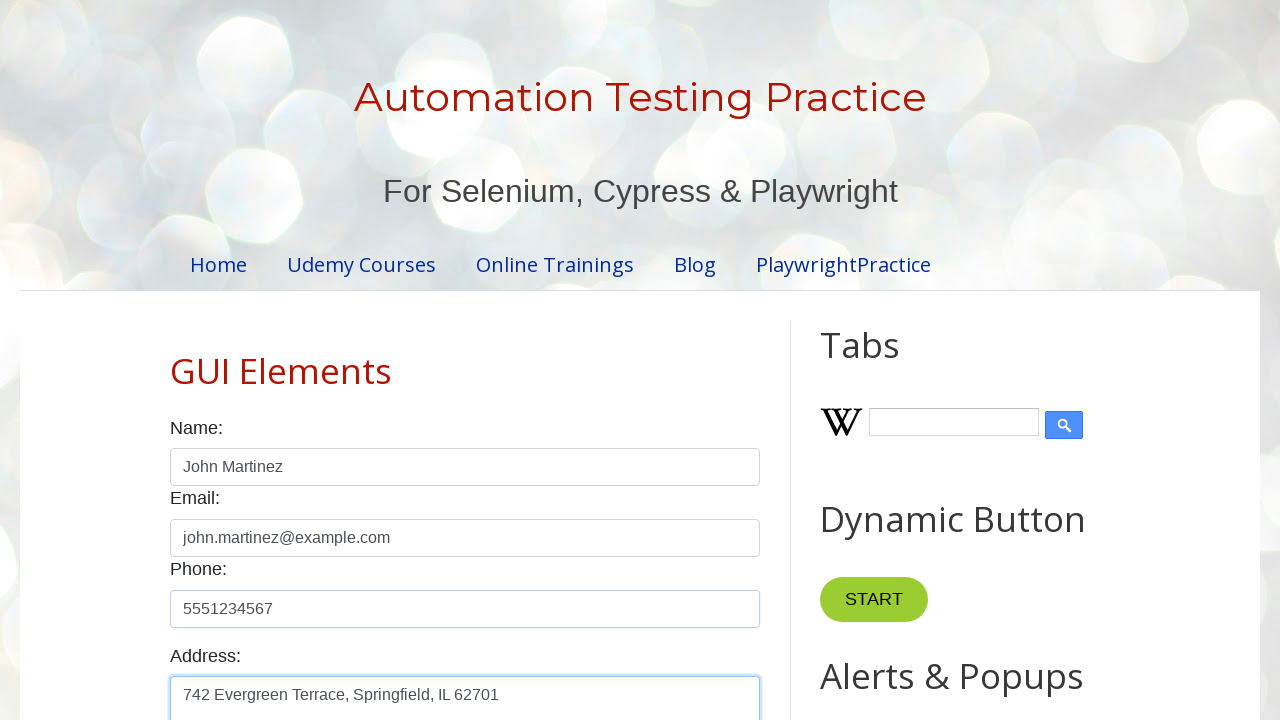

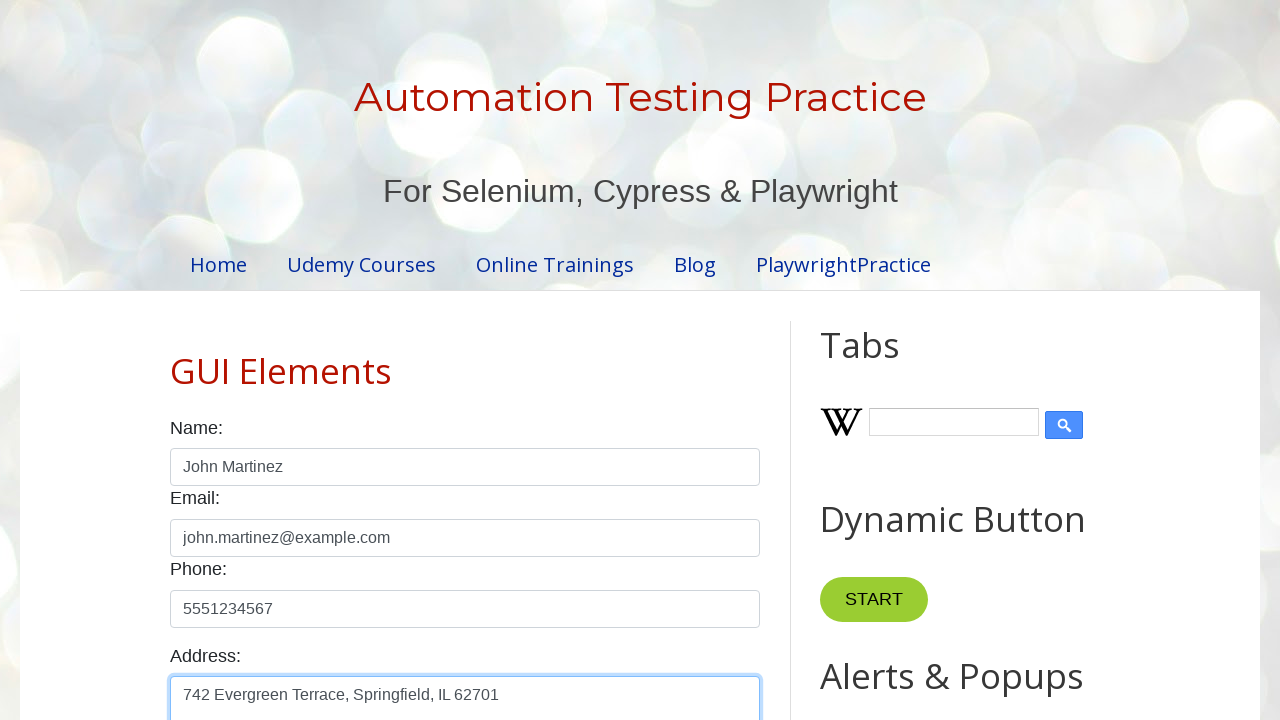